Tests keyboard interactions by entering text in a textarea, copying it with keyboard shortcuts (Ctrl+A, Ctrl+C), and pasting it into another textarea using Ctrl+V

Starting URL: https://text-compare.com/

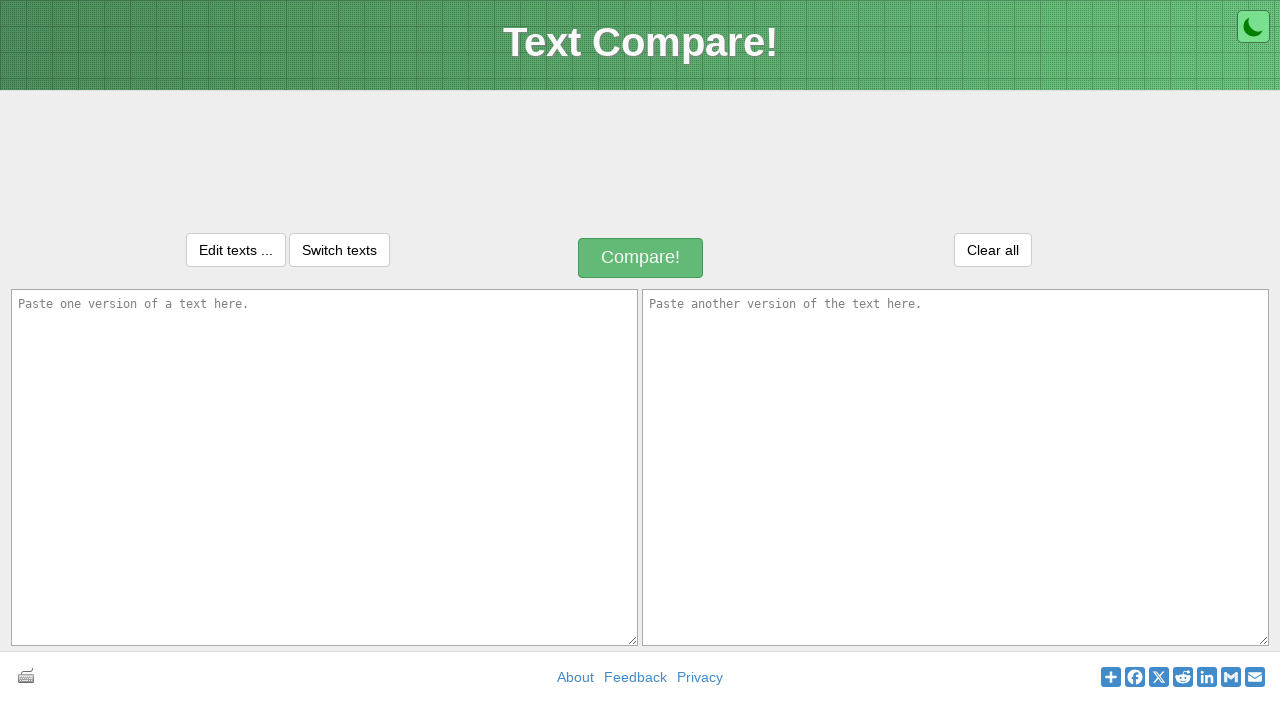

Located first textarea with id 'inputText1'
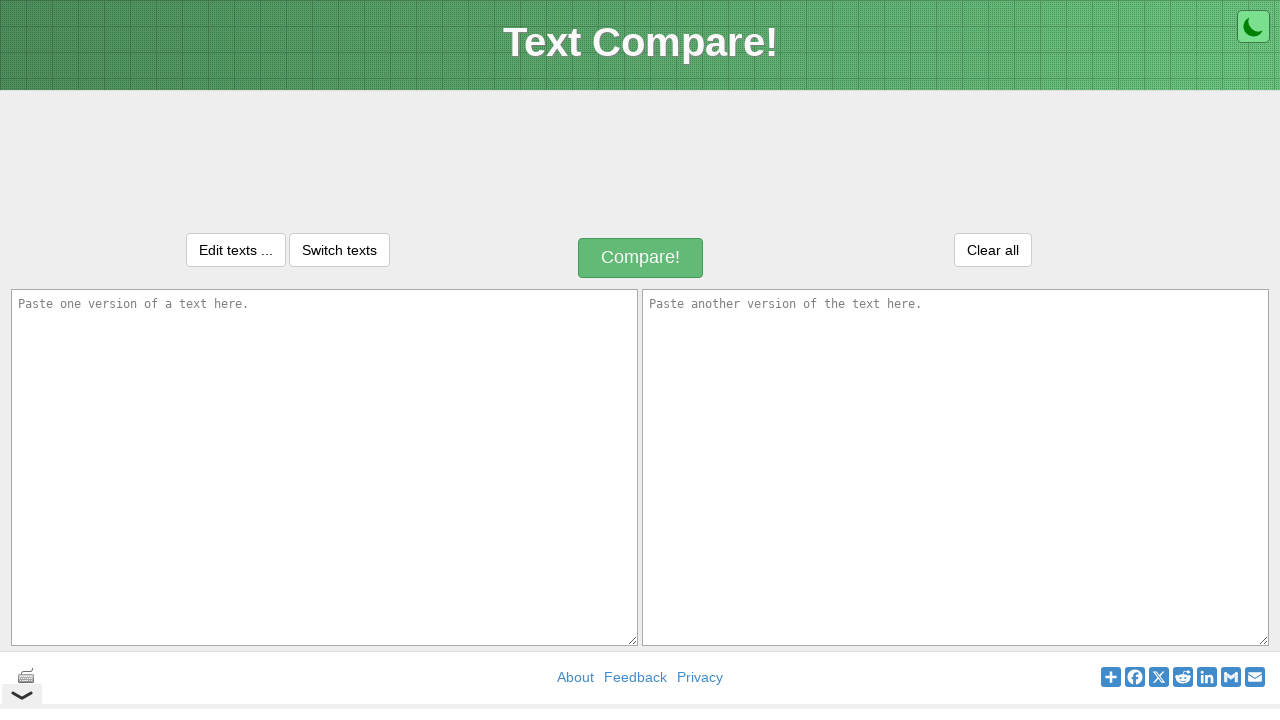

Located second textarea with id 'inputText2'
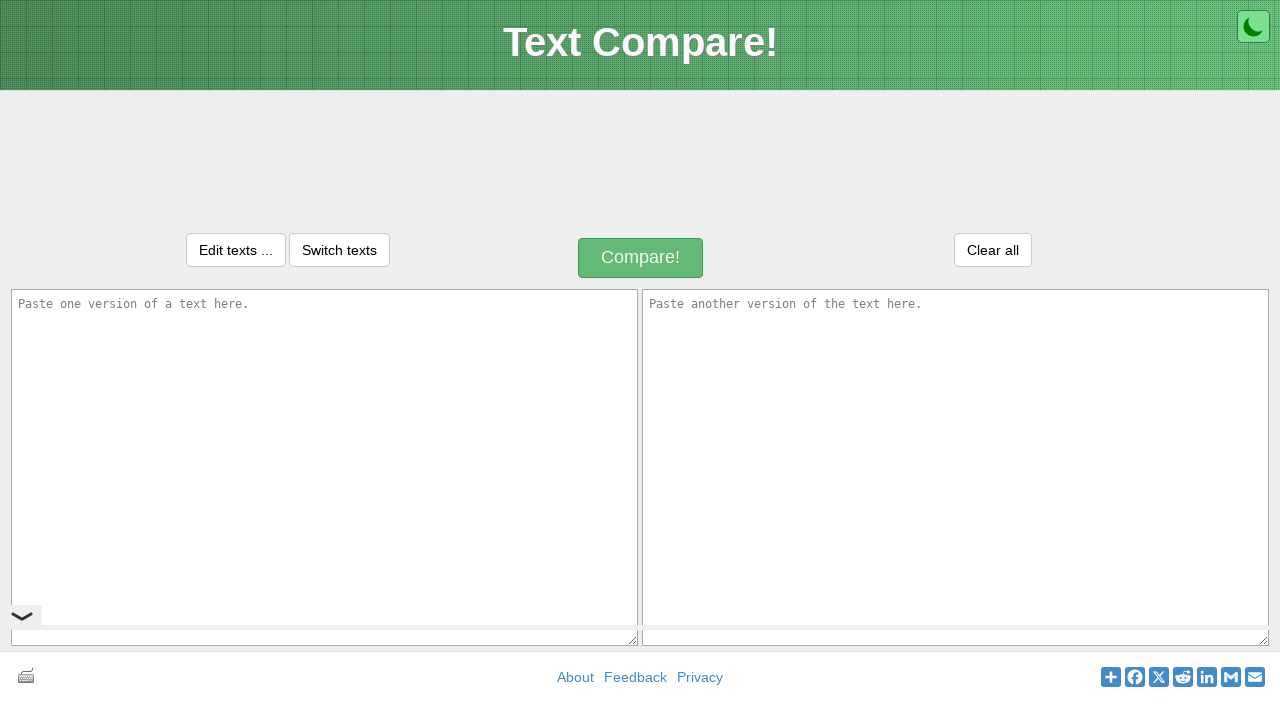

Filled first textarea with 'welcome to selenium' on xpath=//textarea[@id='inputText1']
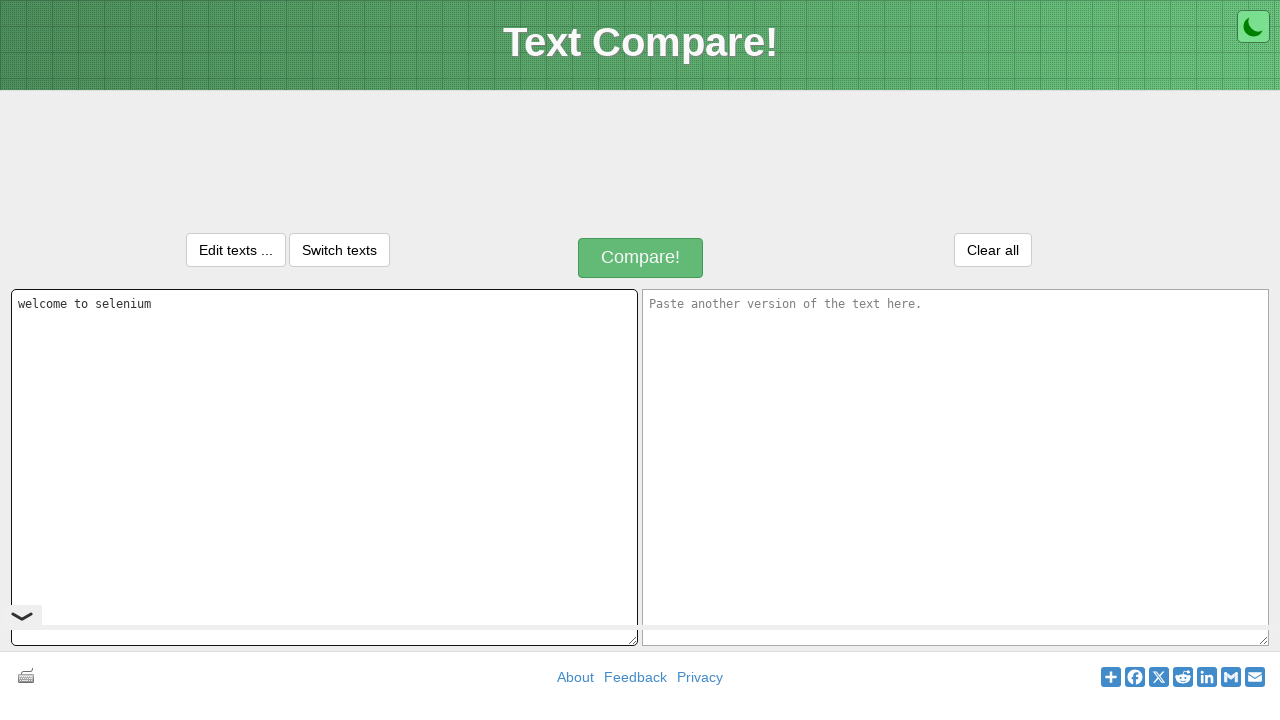

Pressed Ctrl+A to select all text in first textarea on xpath=//textarea[@id='inputText1']
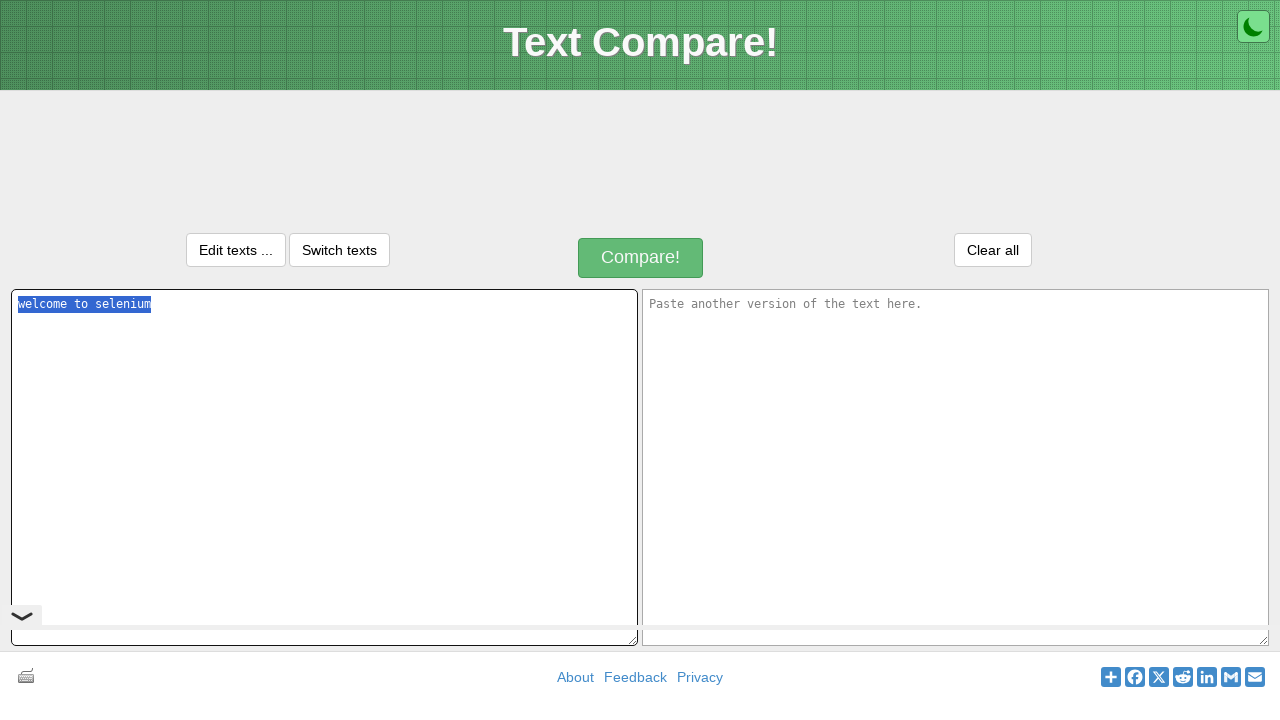

Pressed Ctrl+C to copy selected text on xpath=//textarea[@id='inputText1']
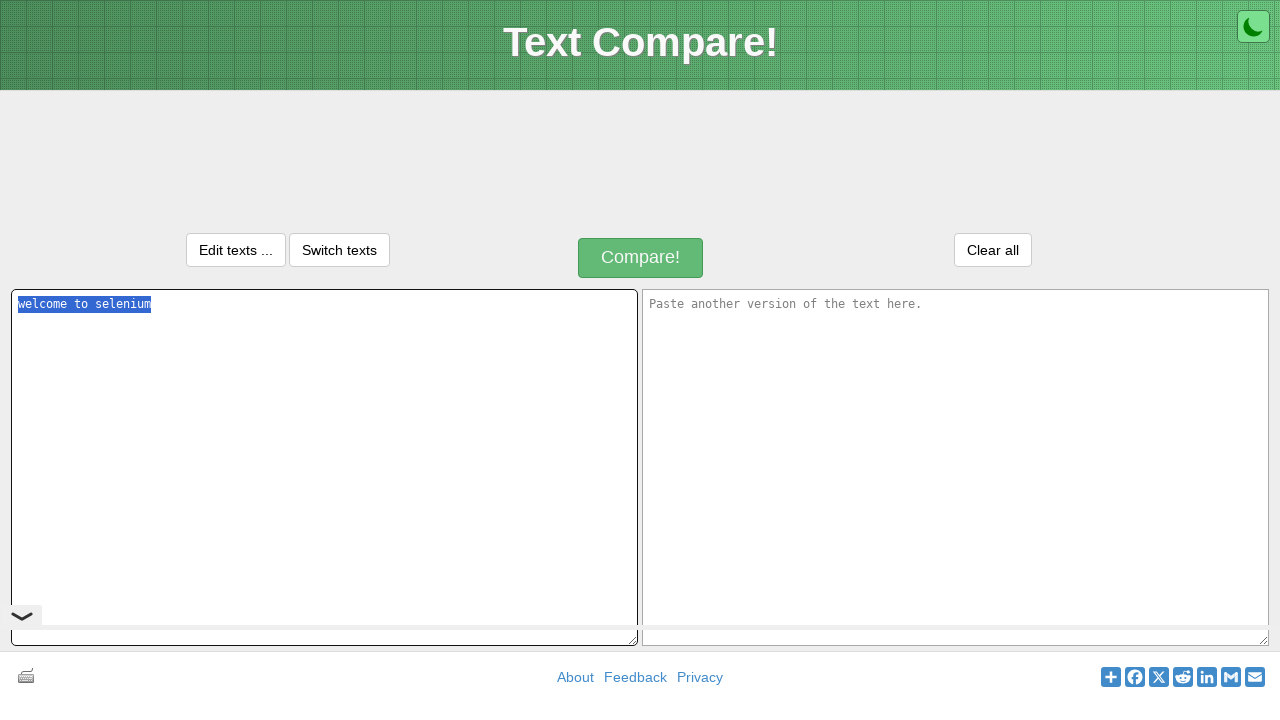

Pressed Tab to move focus to second textarea
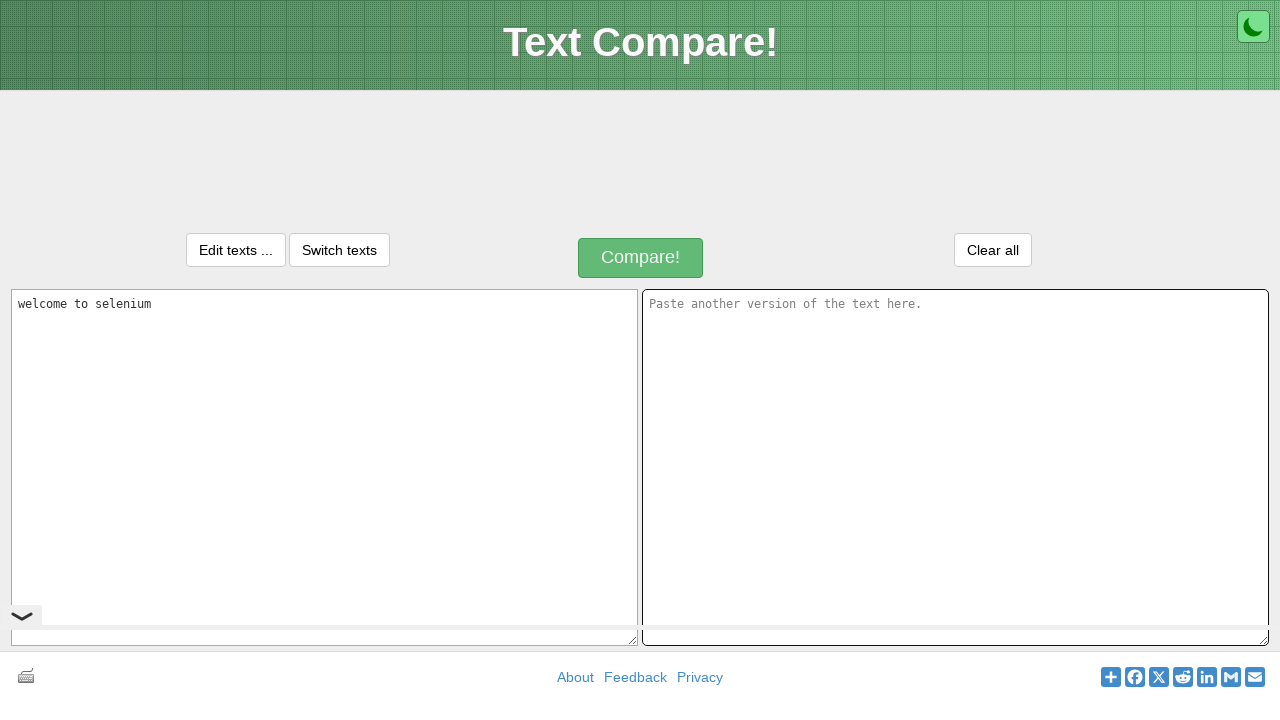

Pressed Ctrl+V to paste text into second textarea on xpath=//textarea[@id='inputText2']
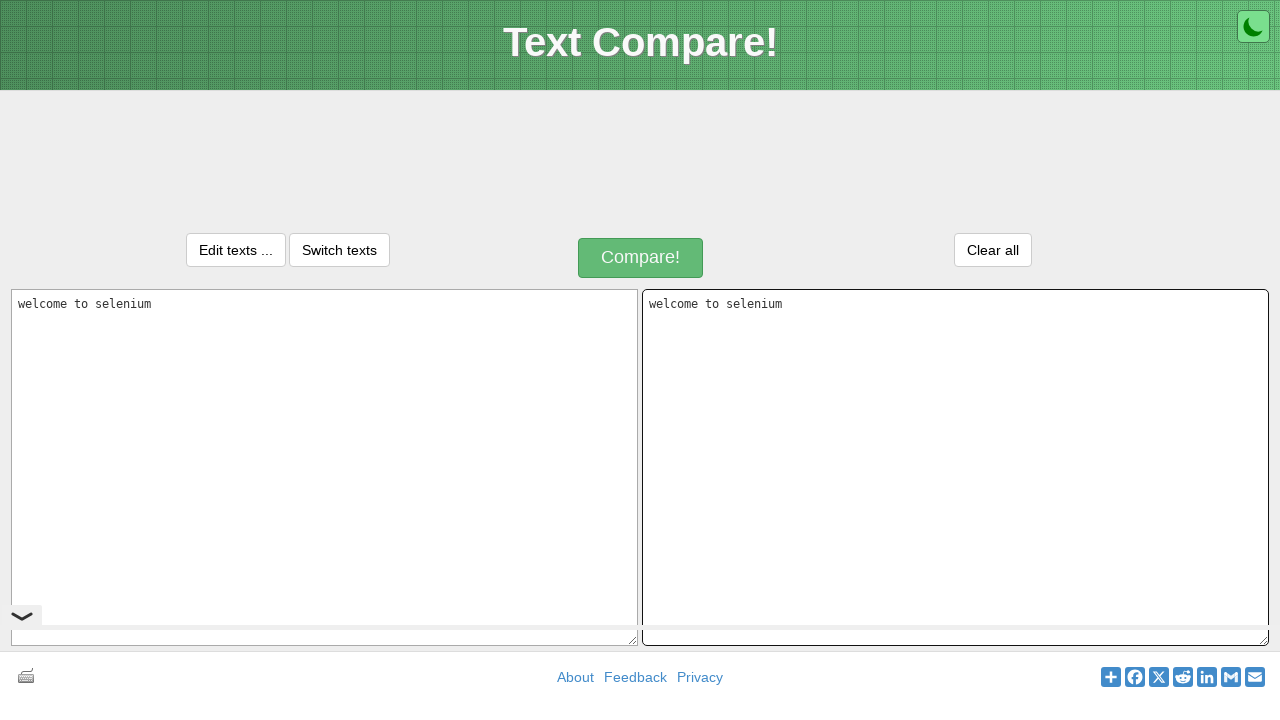

Retrieved text value from first textarea
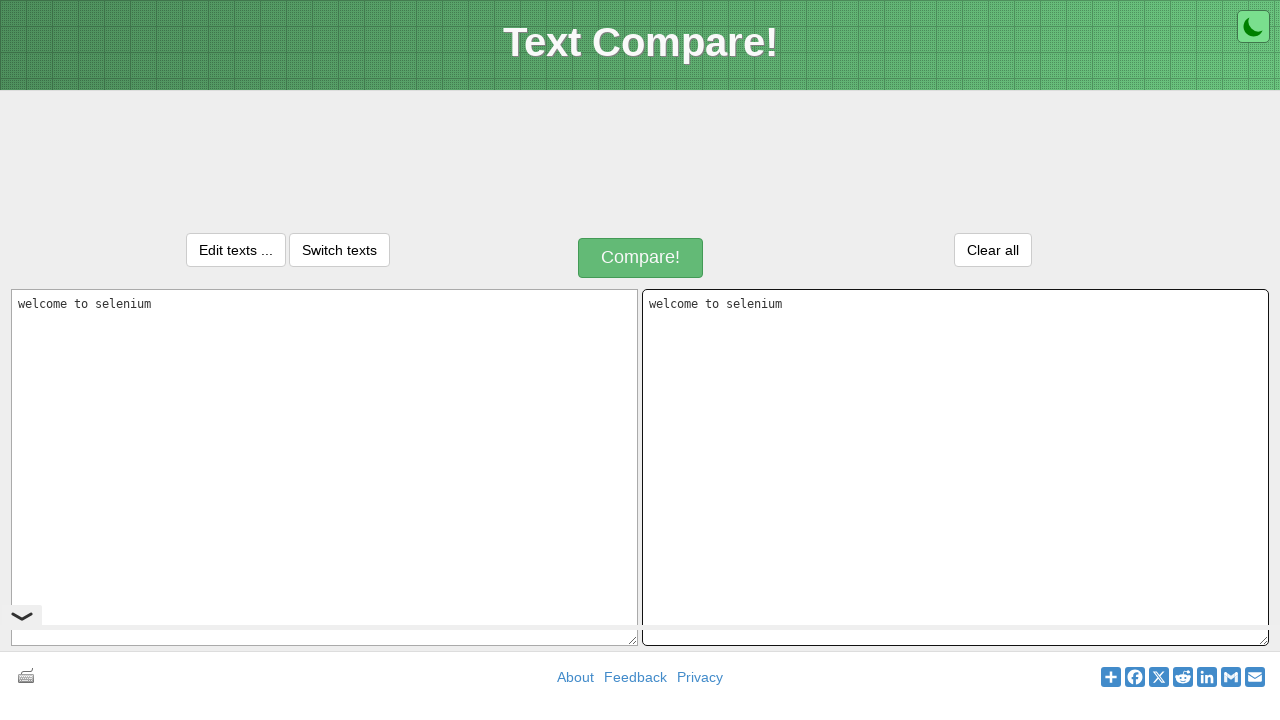

Retrieved text value from second textarea
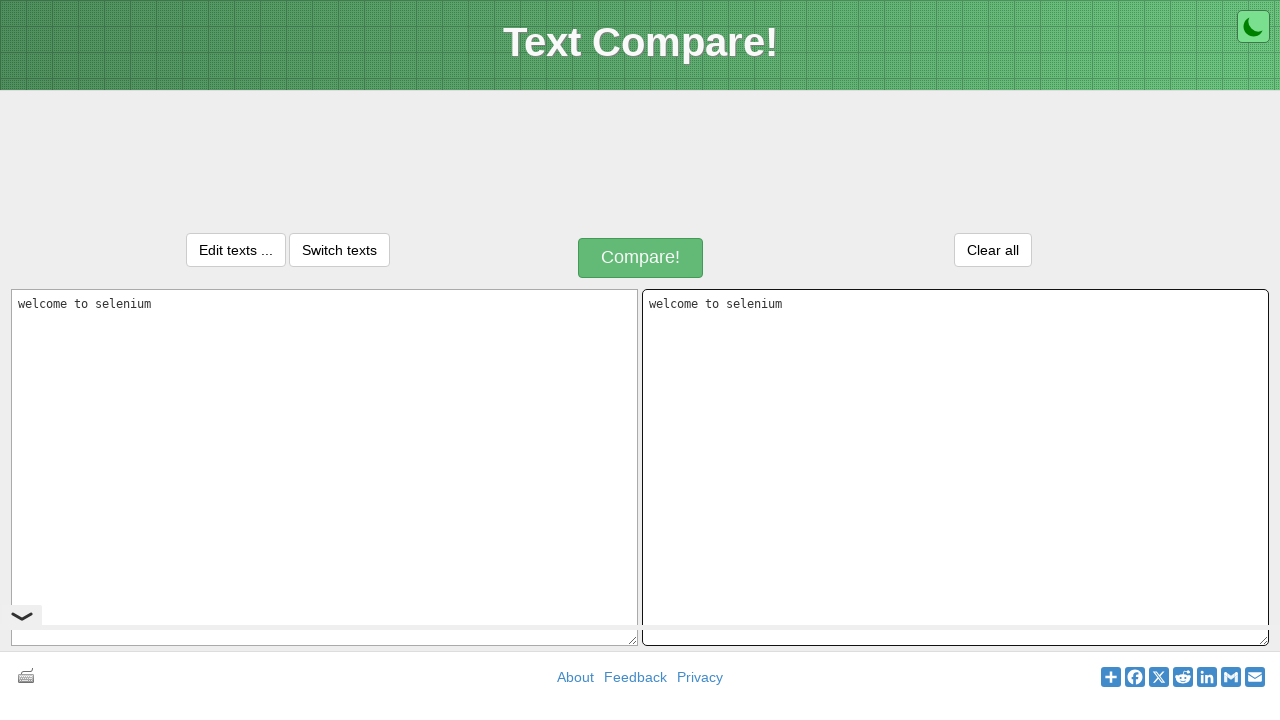

Verified that text was copied correctly between textareas
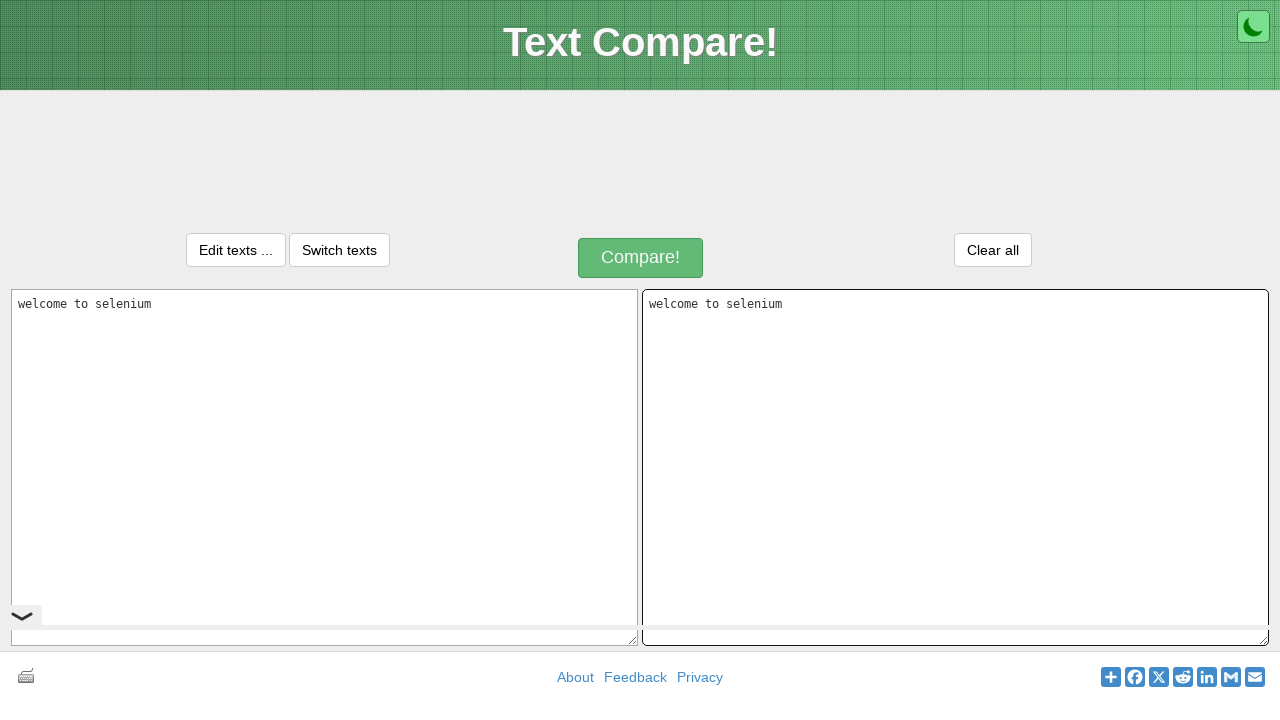

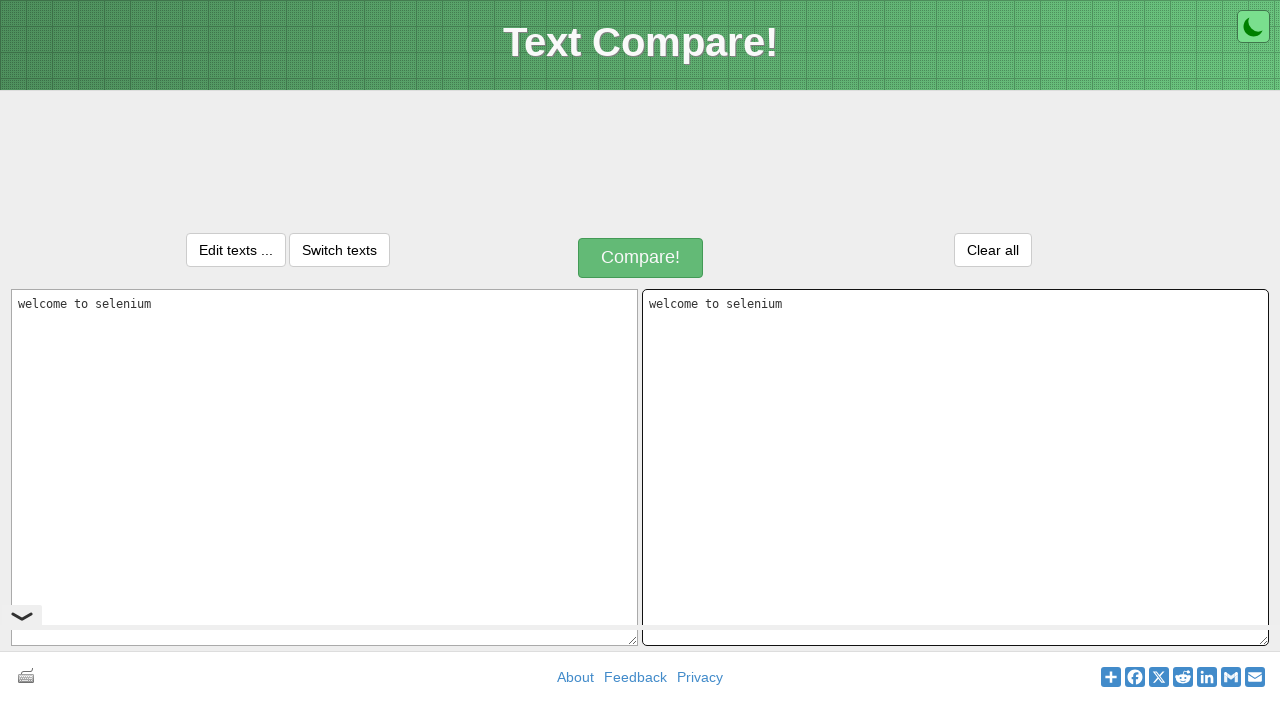